Tests navigating to product detail links found on the page by extracting href attributes and navigating to them

Starting URL: https://www.kurly.com/goods/1000146000

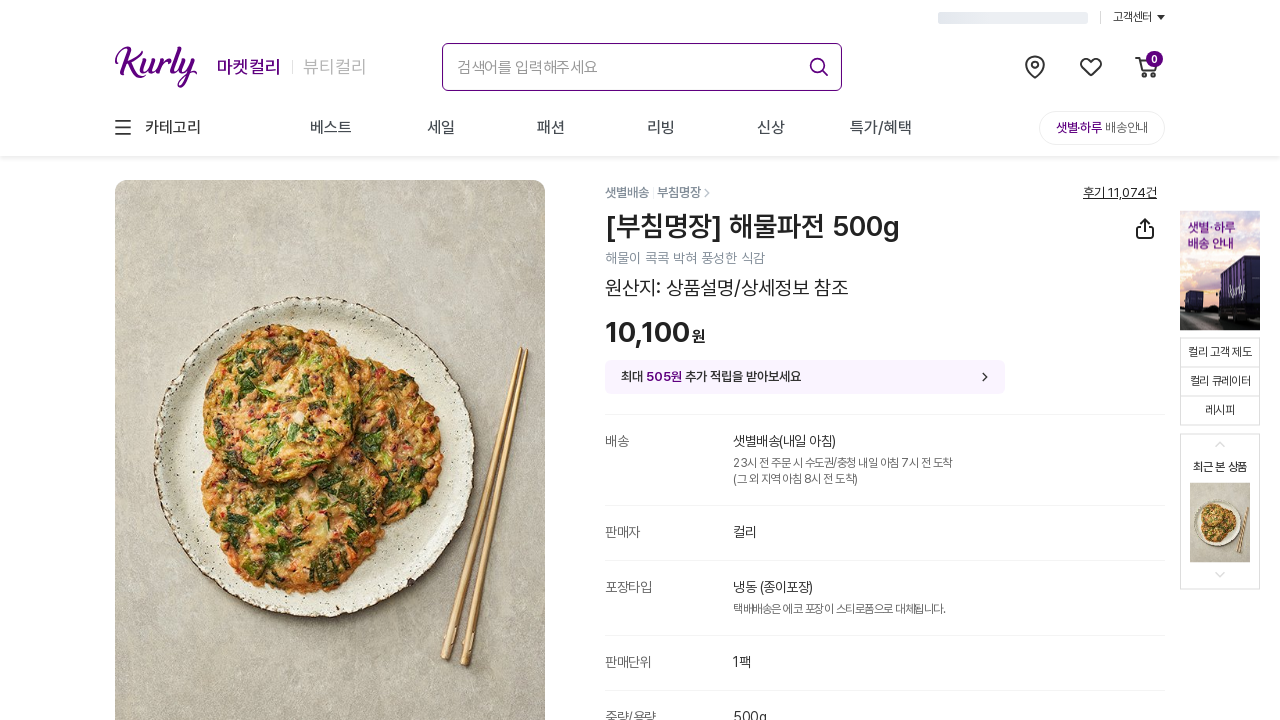

Located all product detail links on the page
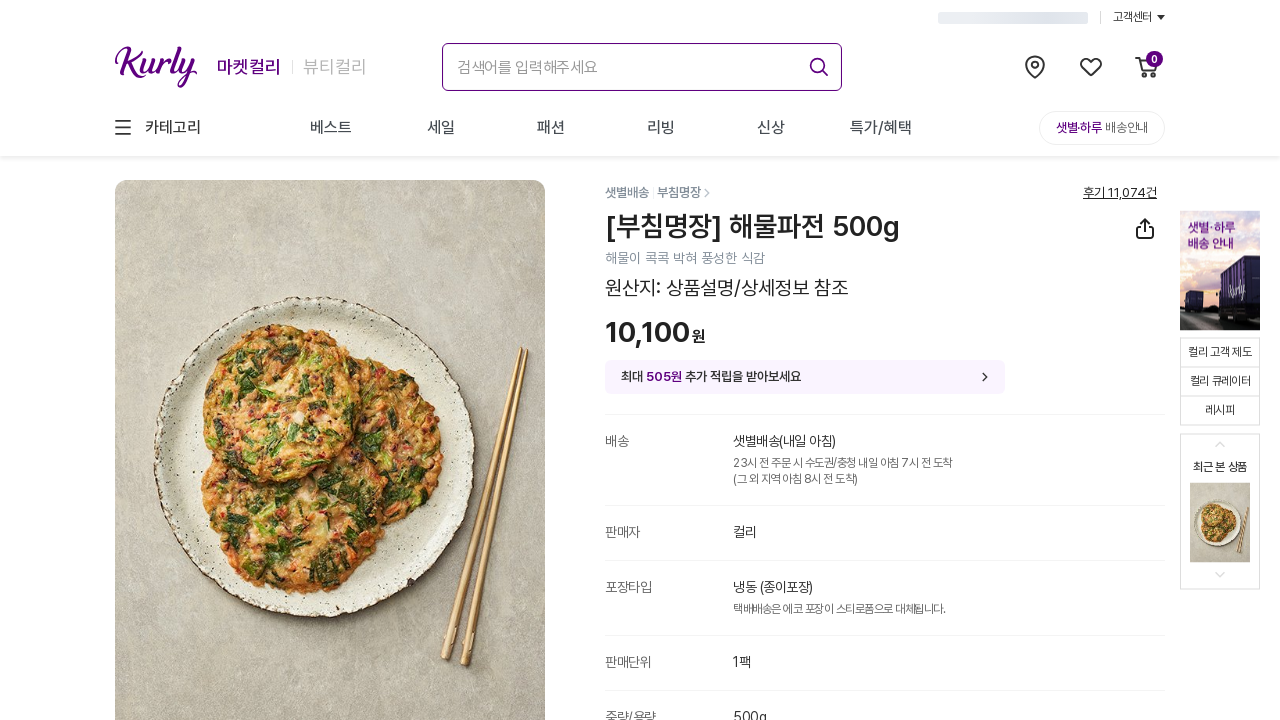

Found 0 product detail links
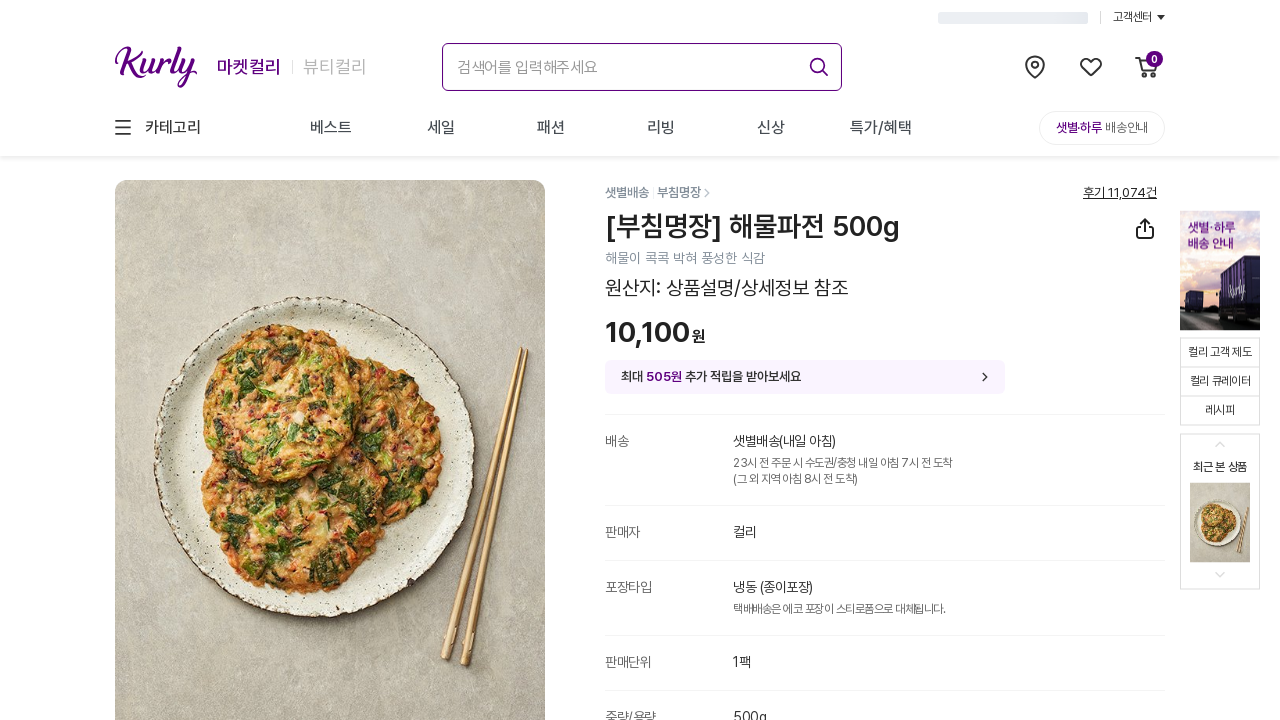

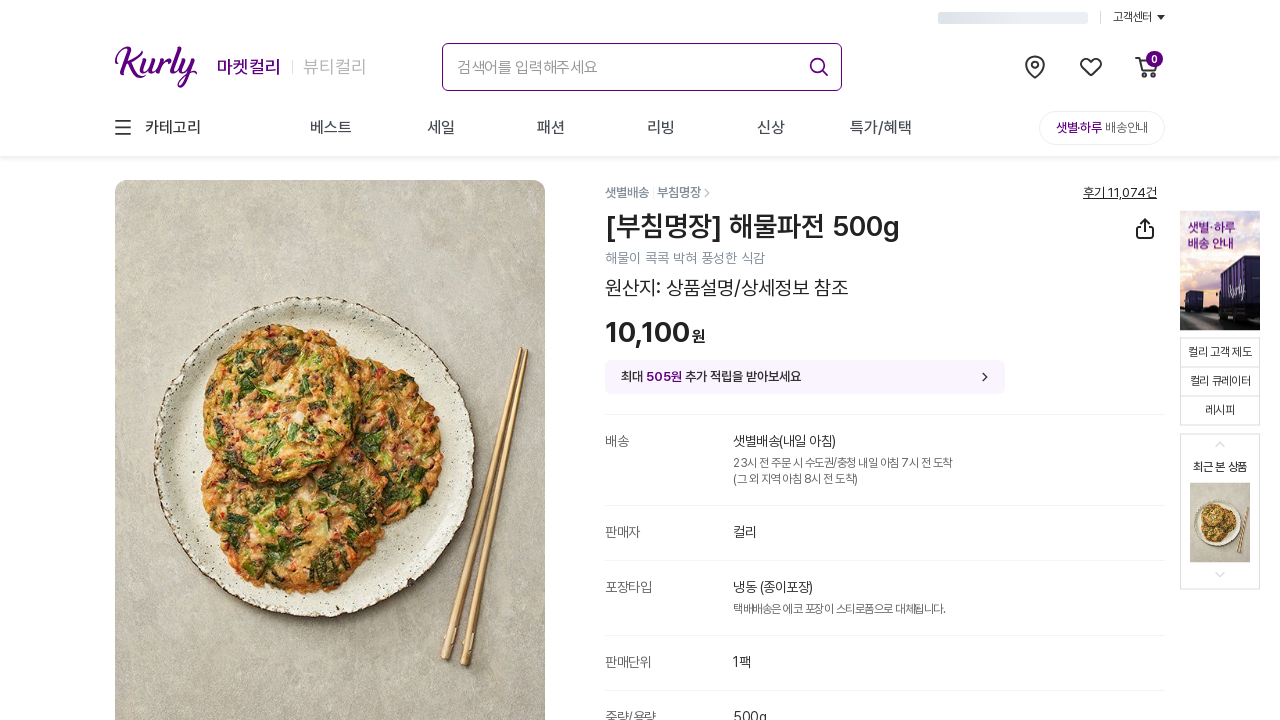